Tests drag and drop functionality on jQuery UI demo page by dragging an element to a drop target within an iframe, then clicks on a Button link

Starting URL: https://jqueryui.com/droppable/

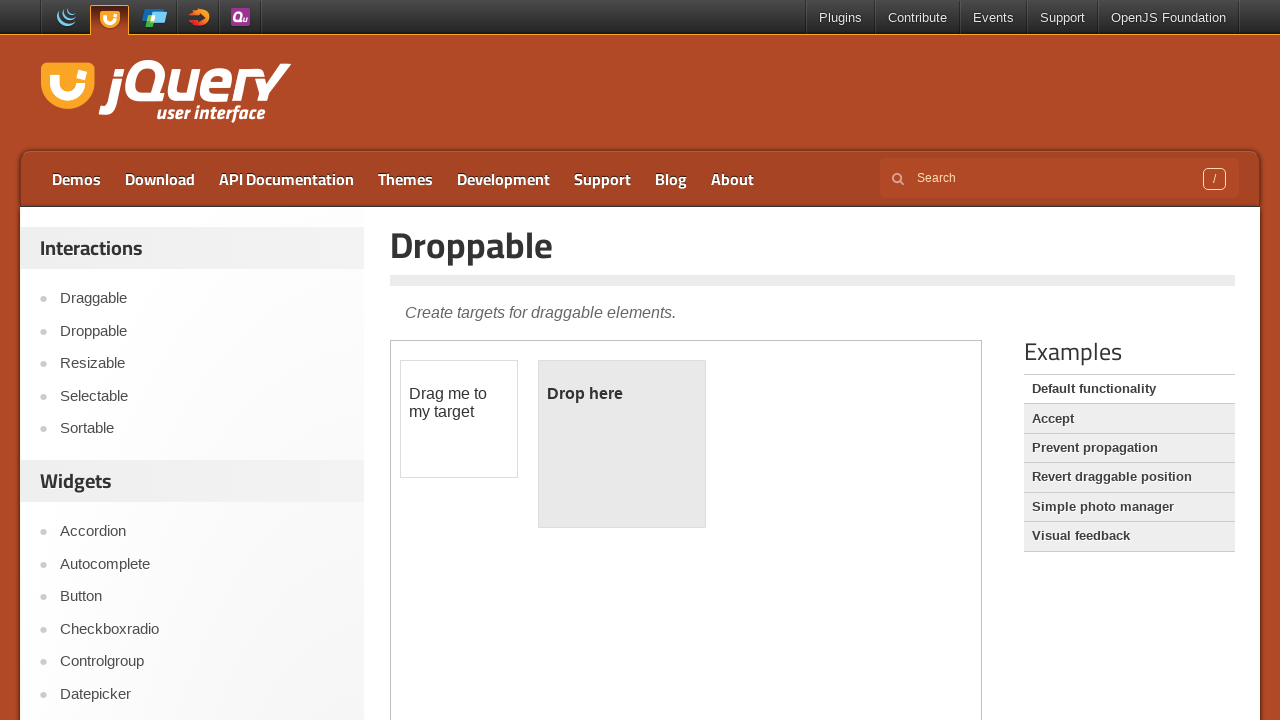

Located the iframe element
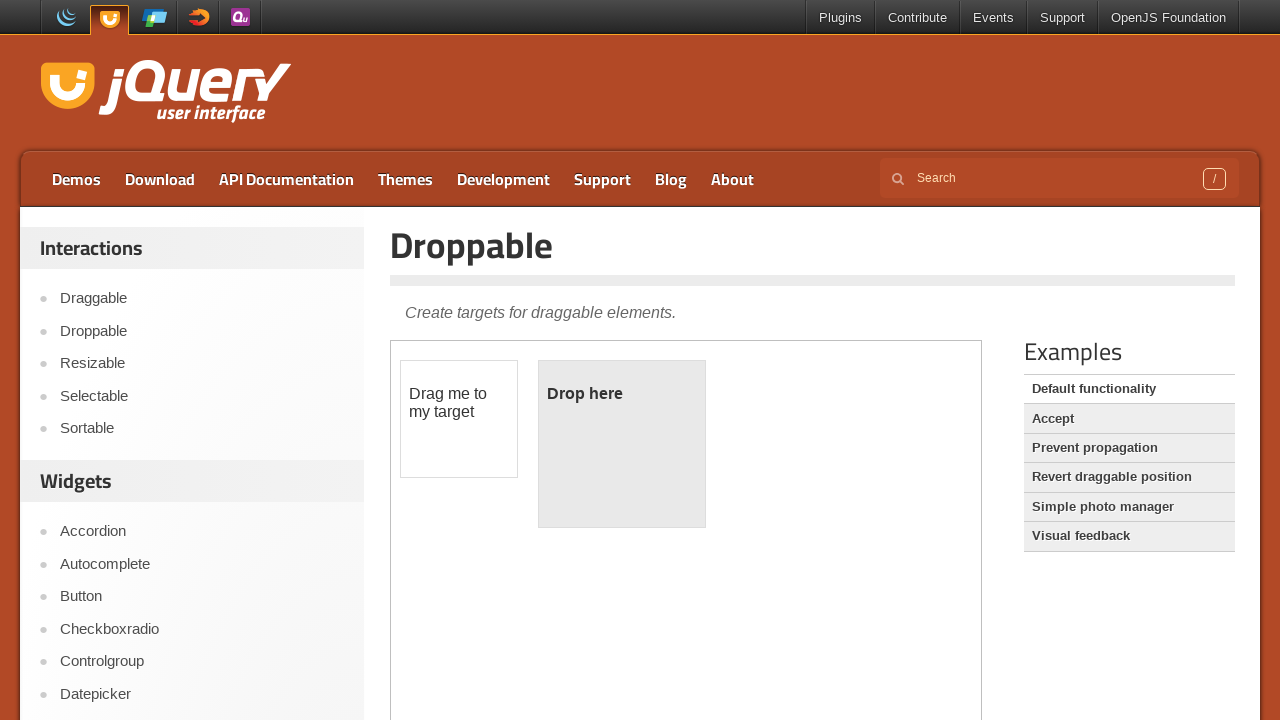

Located the draggable element within the iframe
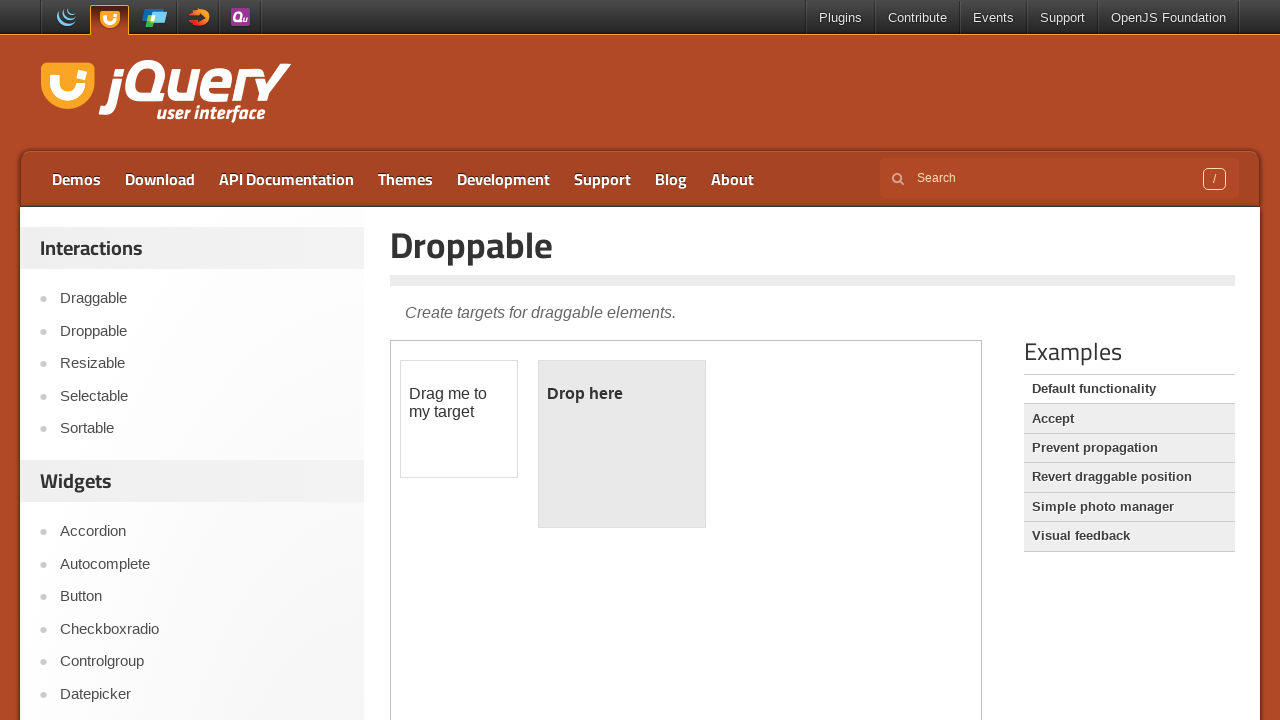

Located the droppable target element within the iframe
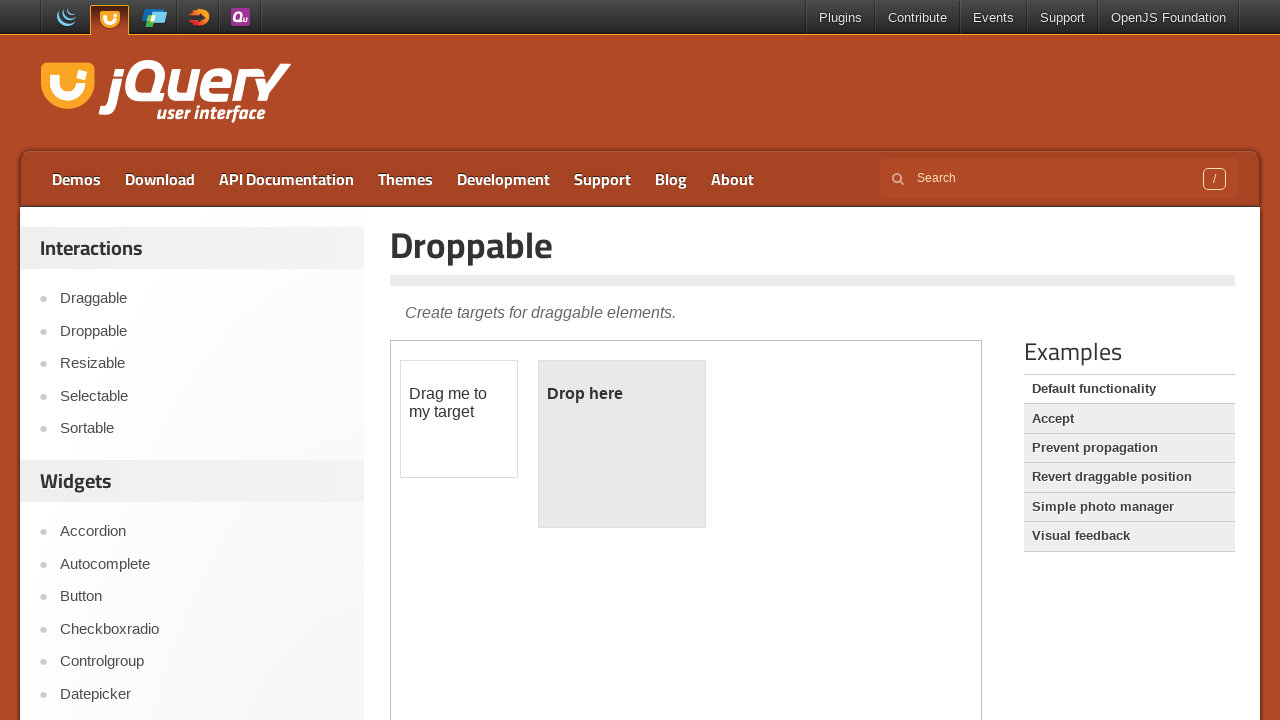

Dragged the draggable element to the droppable target at (622, 444)
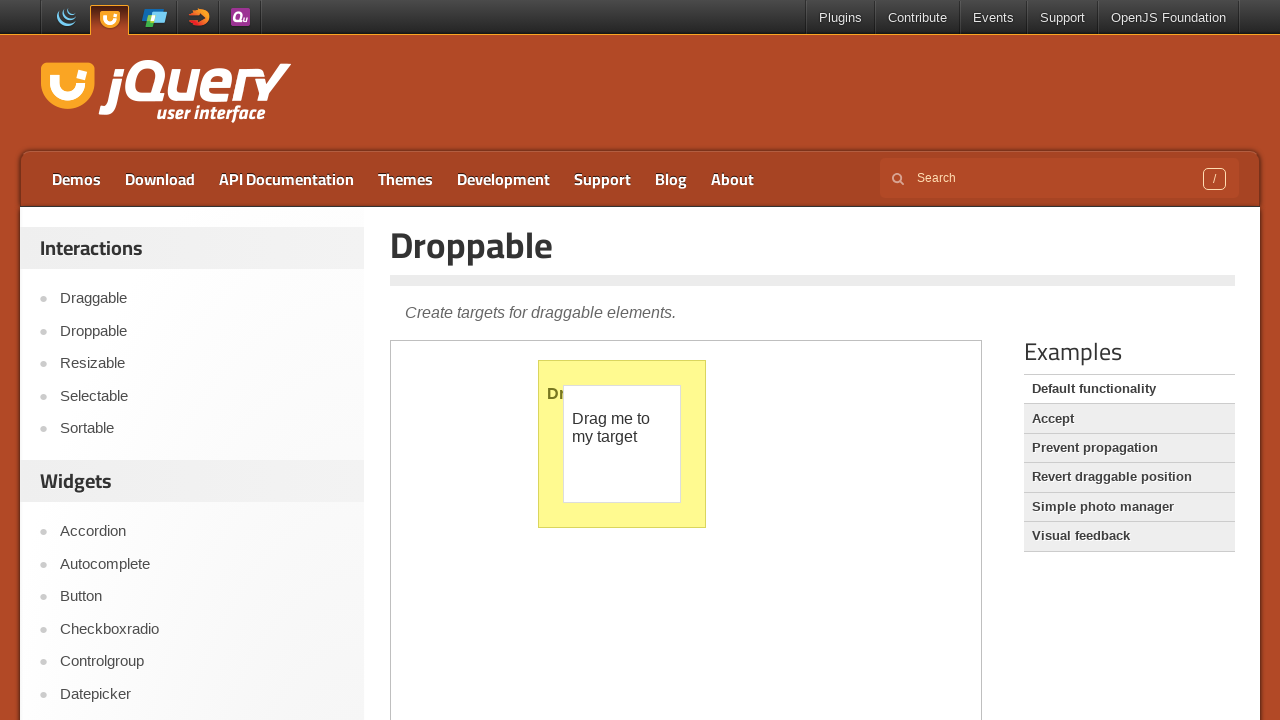

Clicked on the Button link at (202, 597) on a:text('Button')
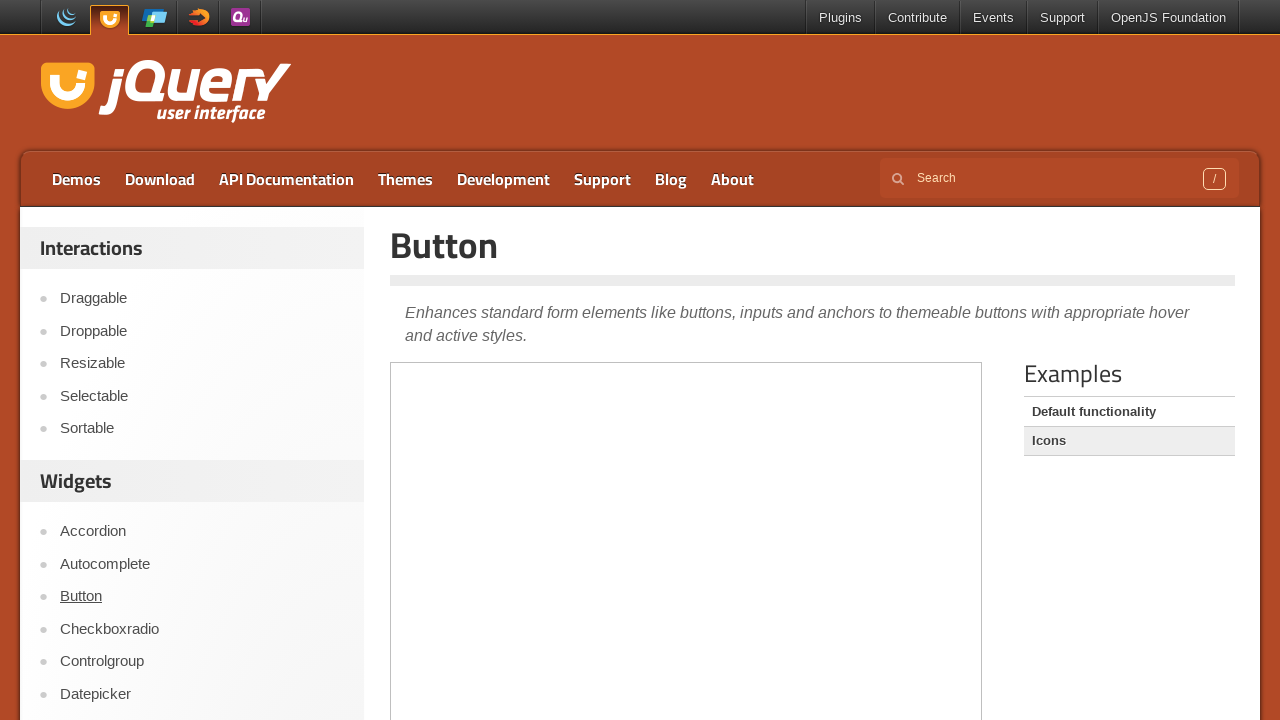

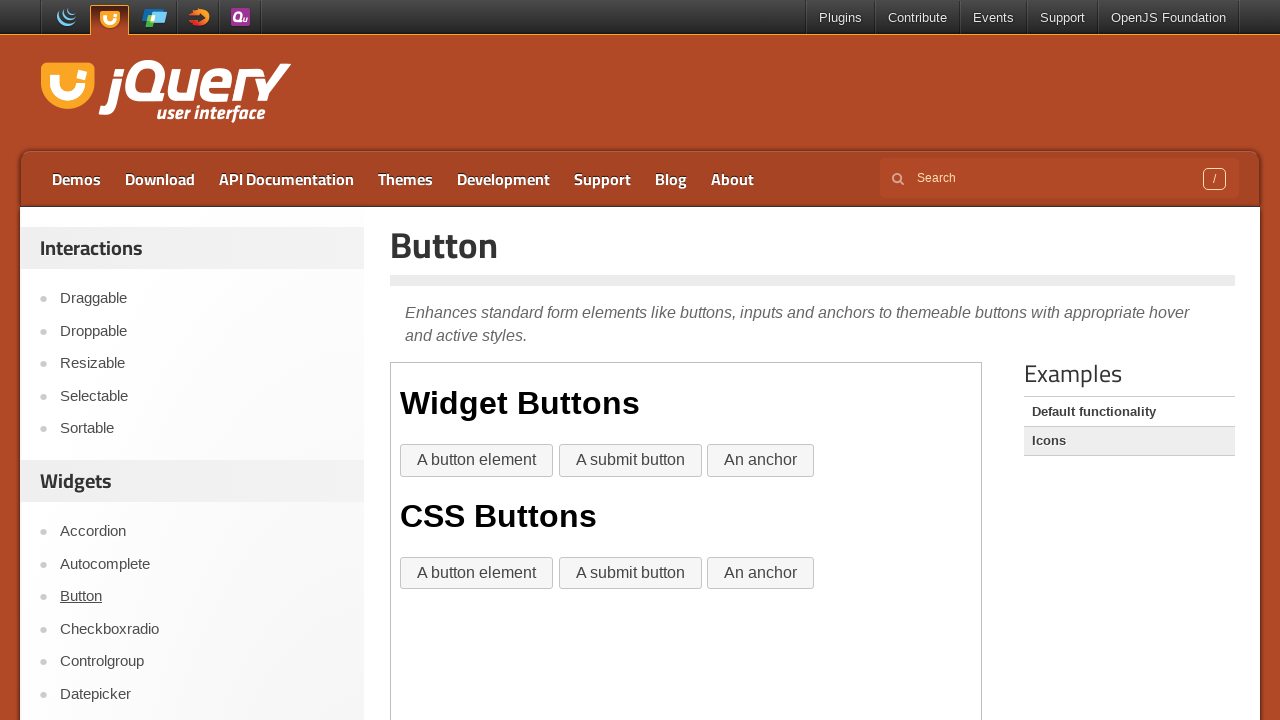